Navigates to the checkbox page and validates all three checkboxes by clicking and verifying their selected state

Starting URL: http://formy-project.herokuapp.com/

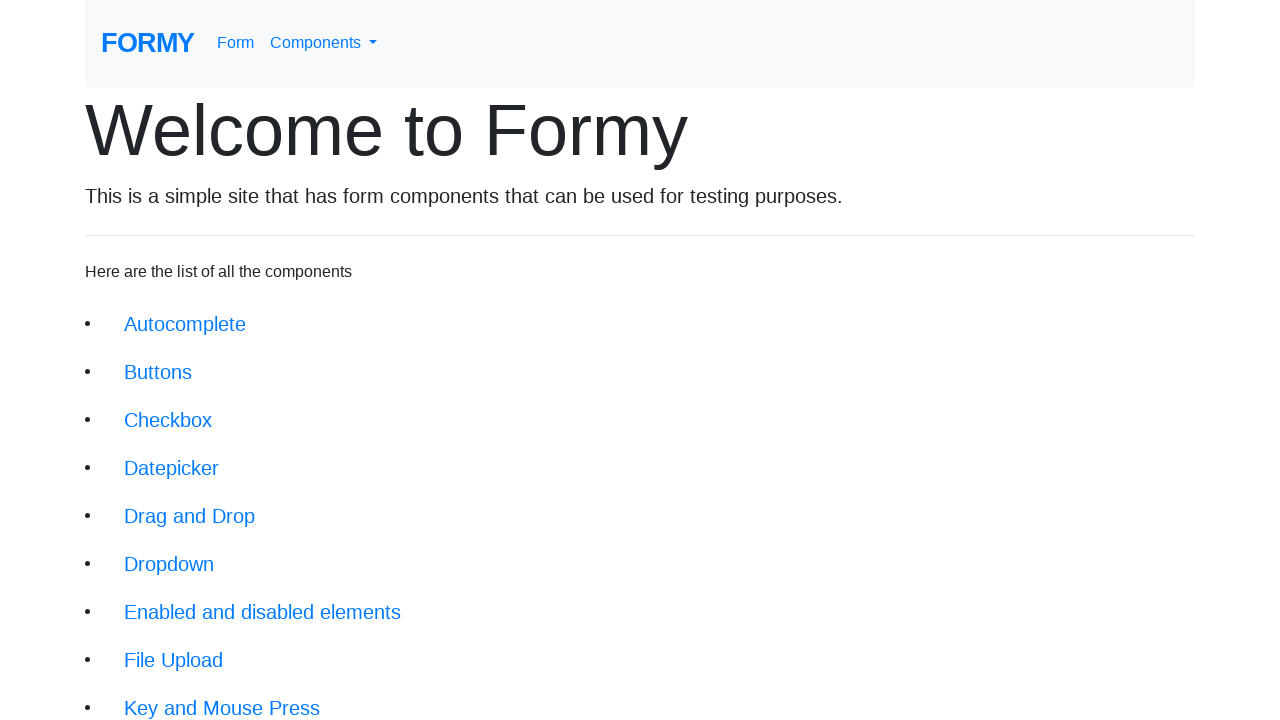

Clicked on the Checkbox link to navigate to checkbox page at (168, 420) on a.btn.btn-lg[href='/checkbox']
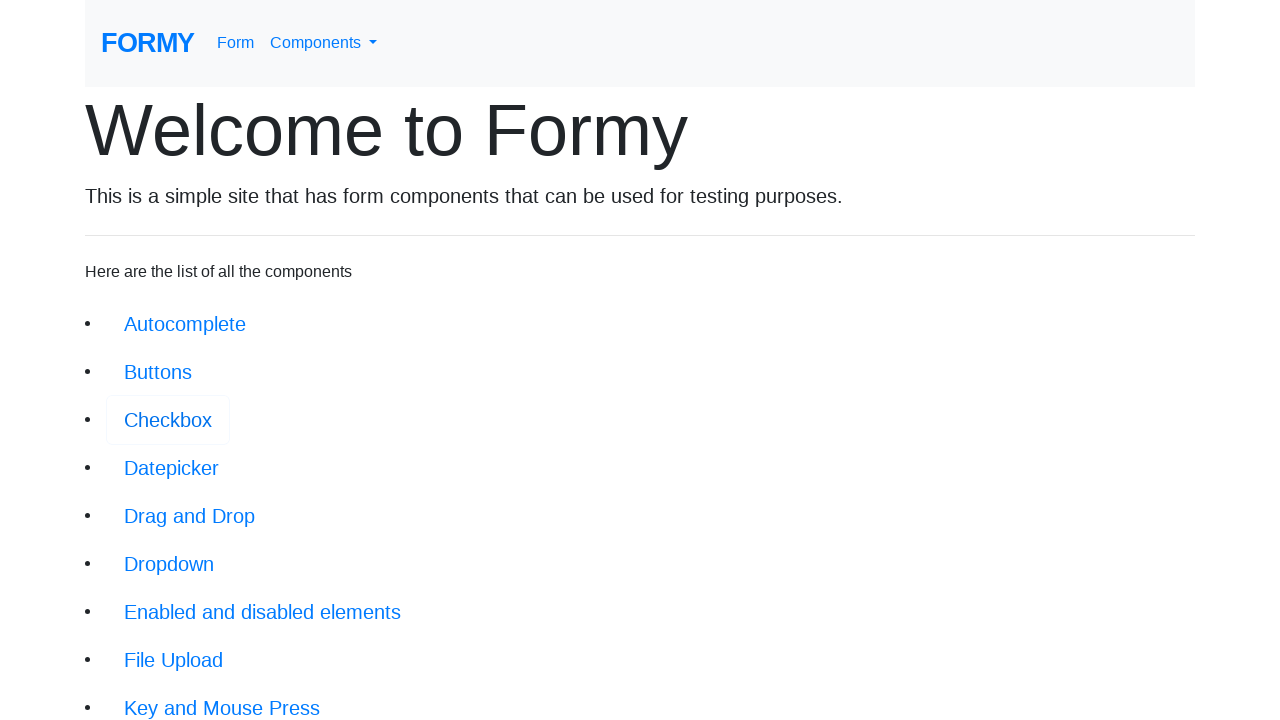

Waited for checkbox 1 to be visible on the page
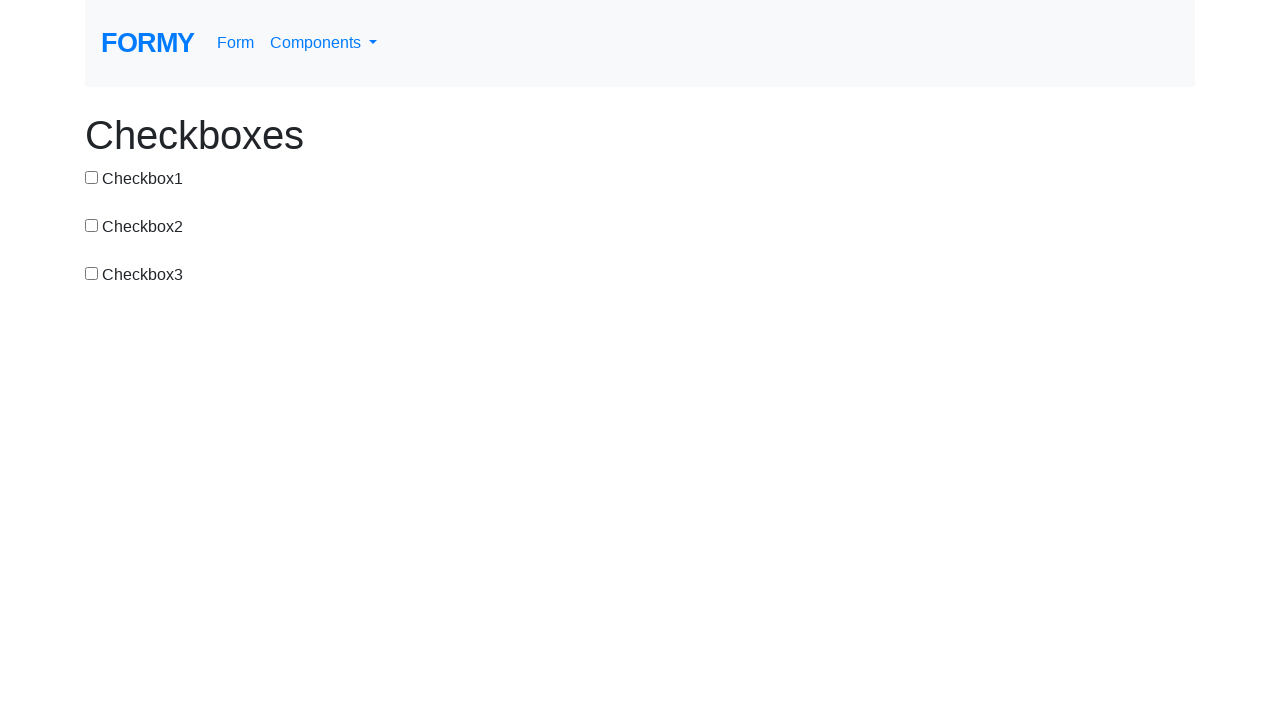

Clicked checkbox 1 to select it at (92, 177) on #checkbox-1
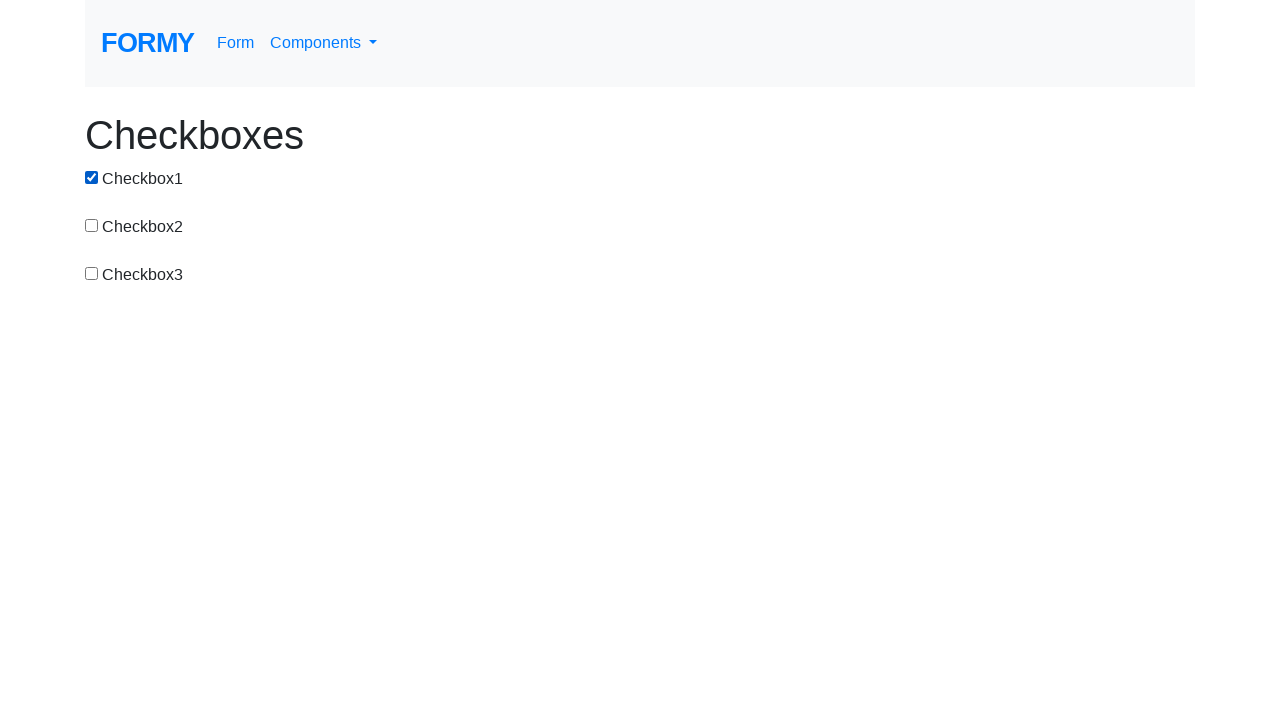

Clicked checkbox 2 to select it at (92, 225) on #checkbox-2
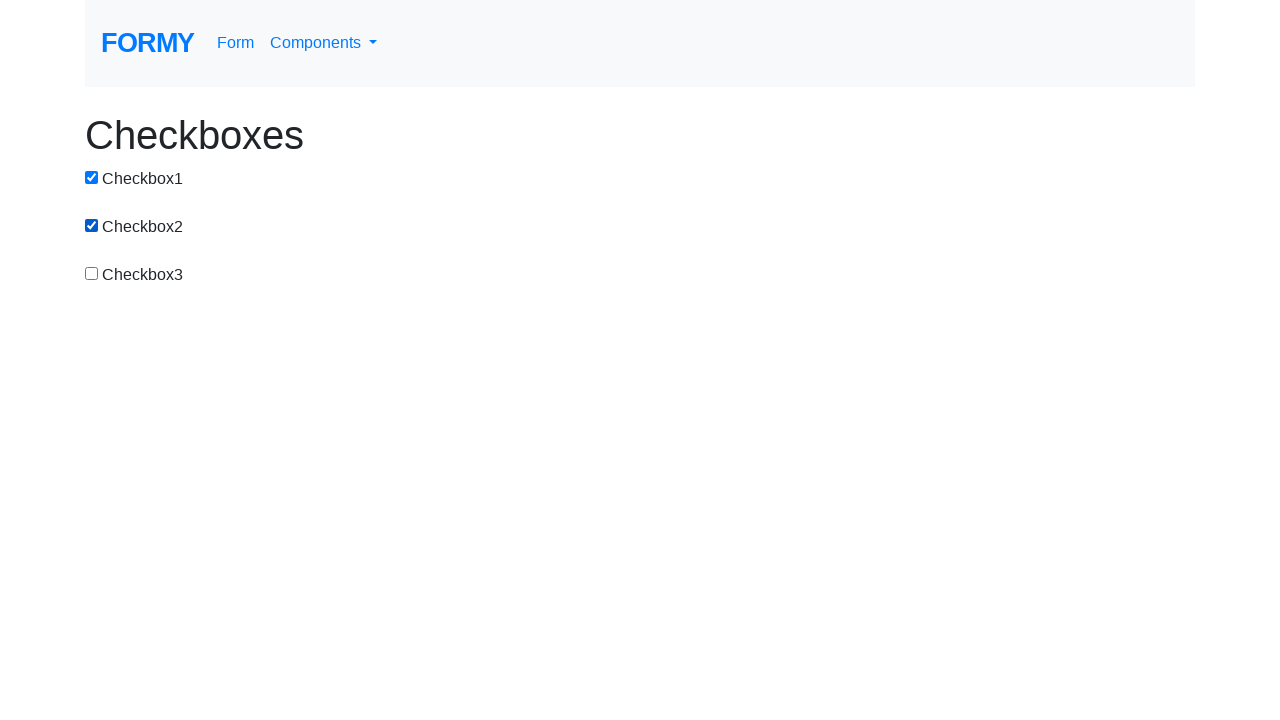

Clicked checkbox 3 to select it at (92, 273) on #checkbox-3
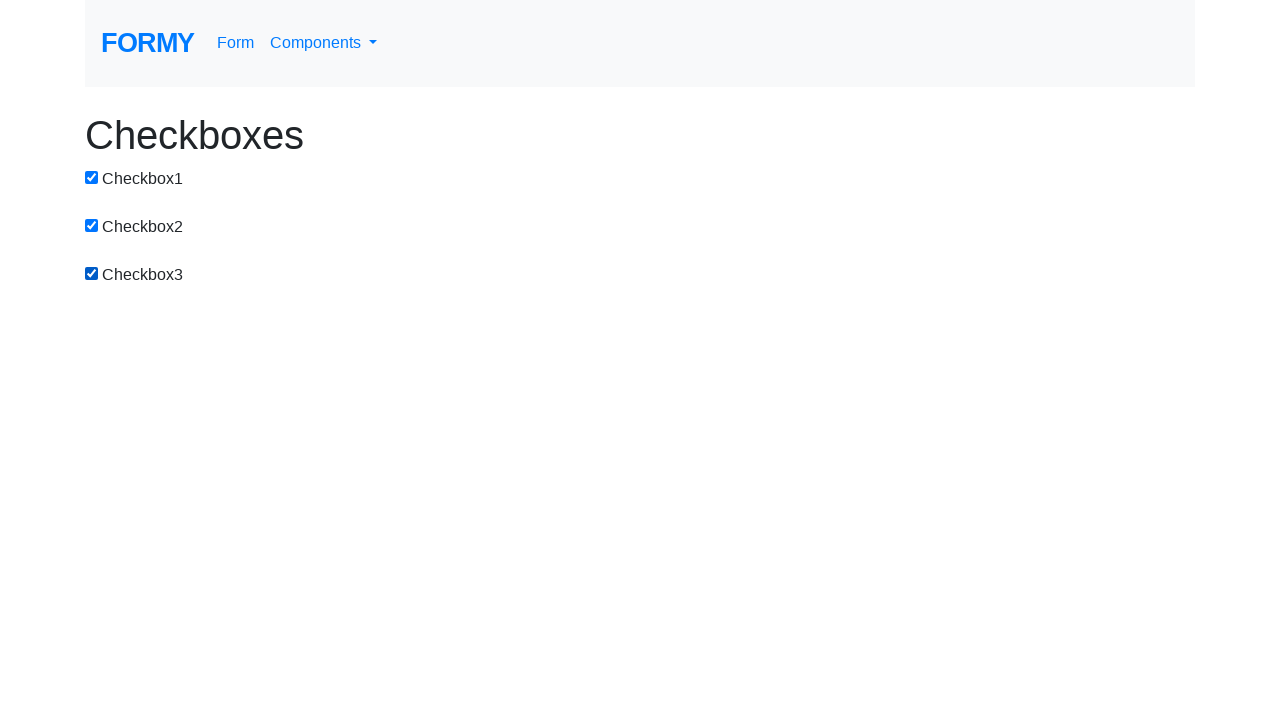

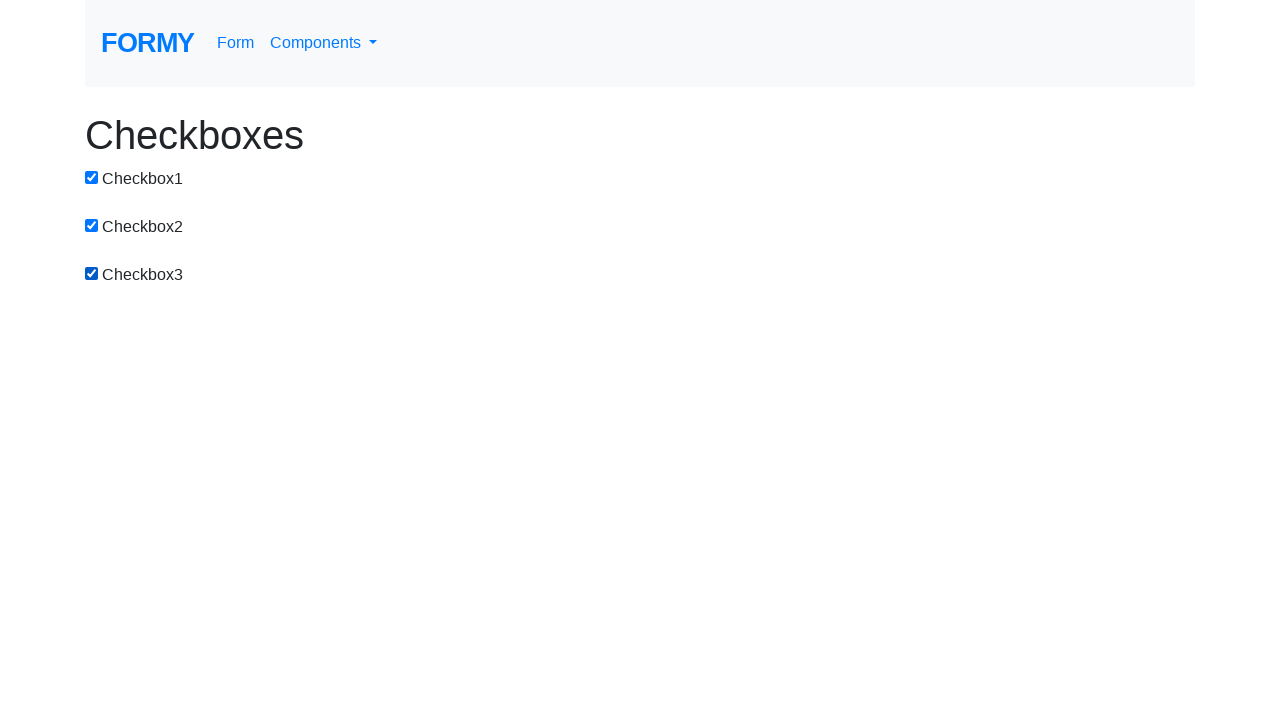